Tests a login form by filling in username and password fields and submitting the form to verify successful login

Starting URL: https://bonigarcia.dev/selenium-webdriver-java/login-form.html

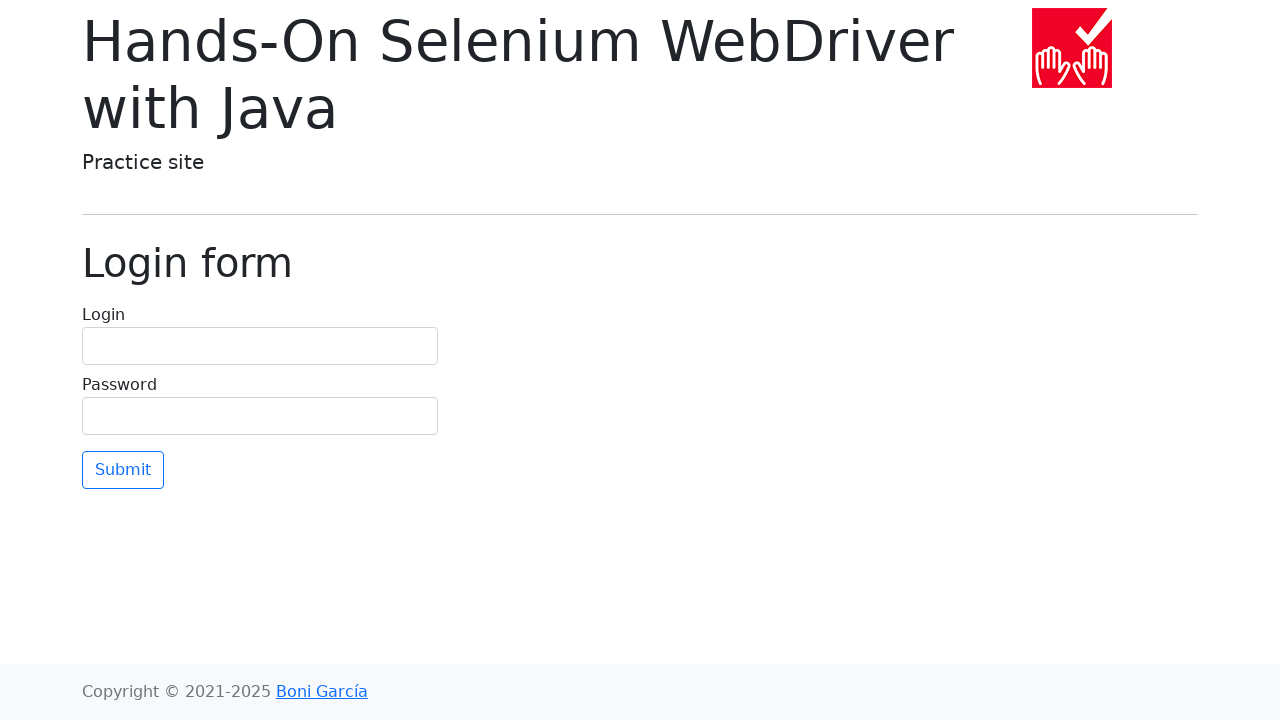

Filled username field with 'testuser123' on #username
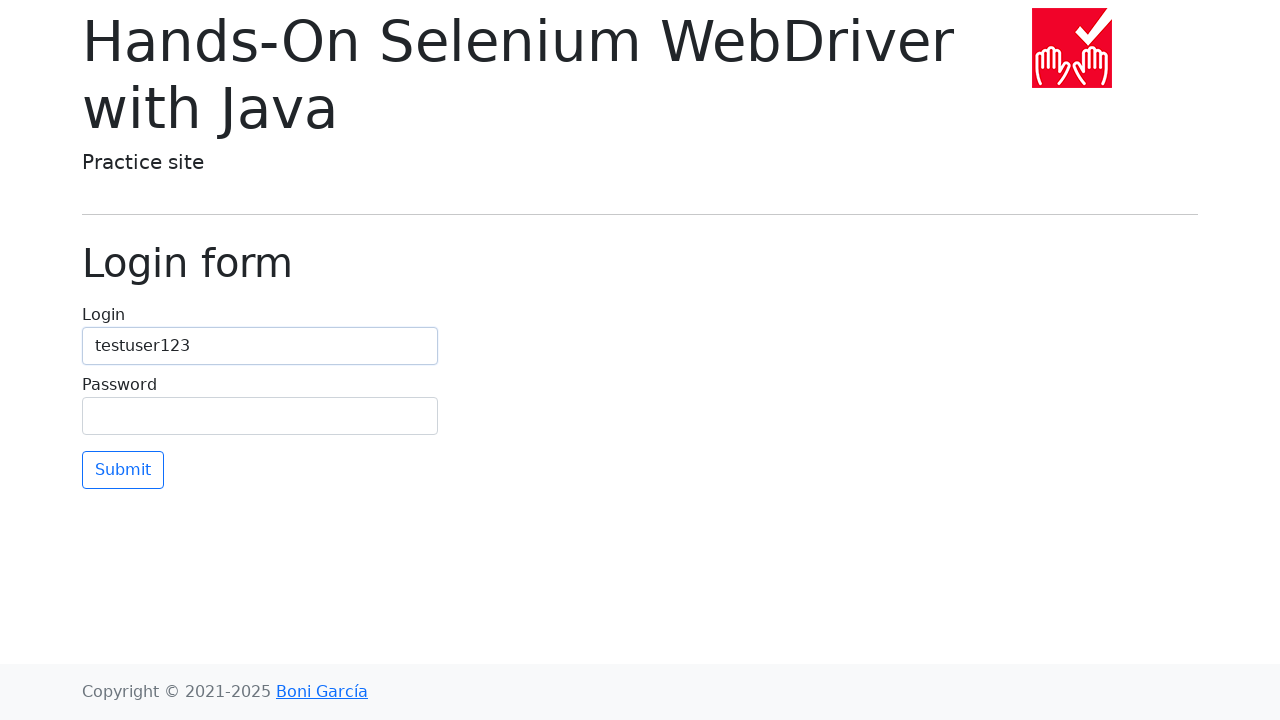

Filled password field with 'testpass456' on #password
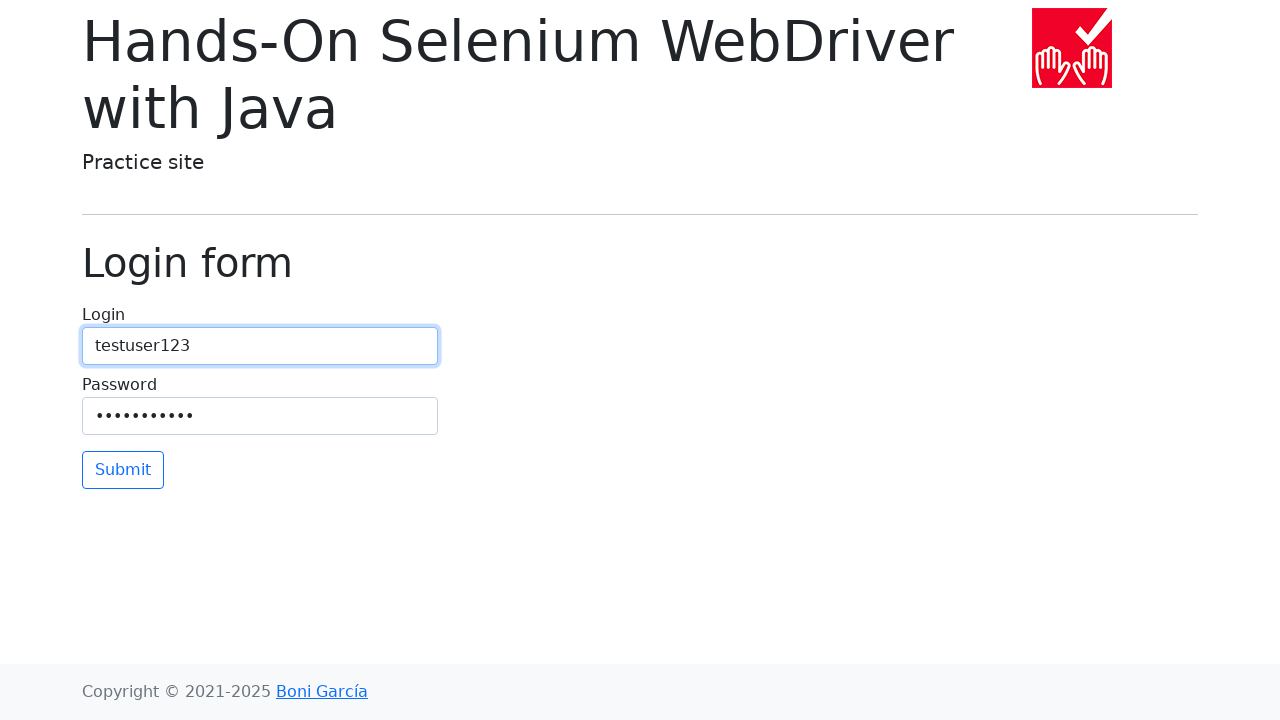

Clicked submit button to login at (123, 470) on button[type='submit']
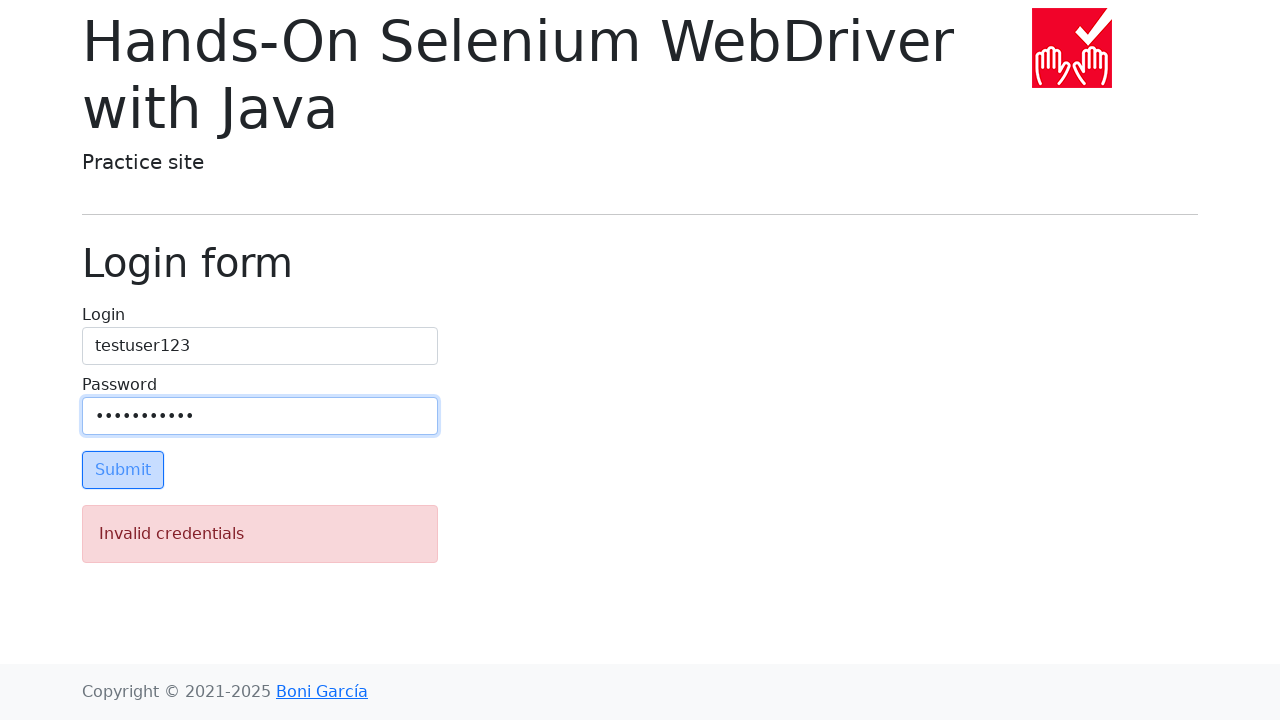

Success alert message appeared, confirming login was successful
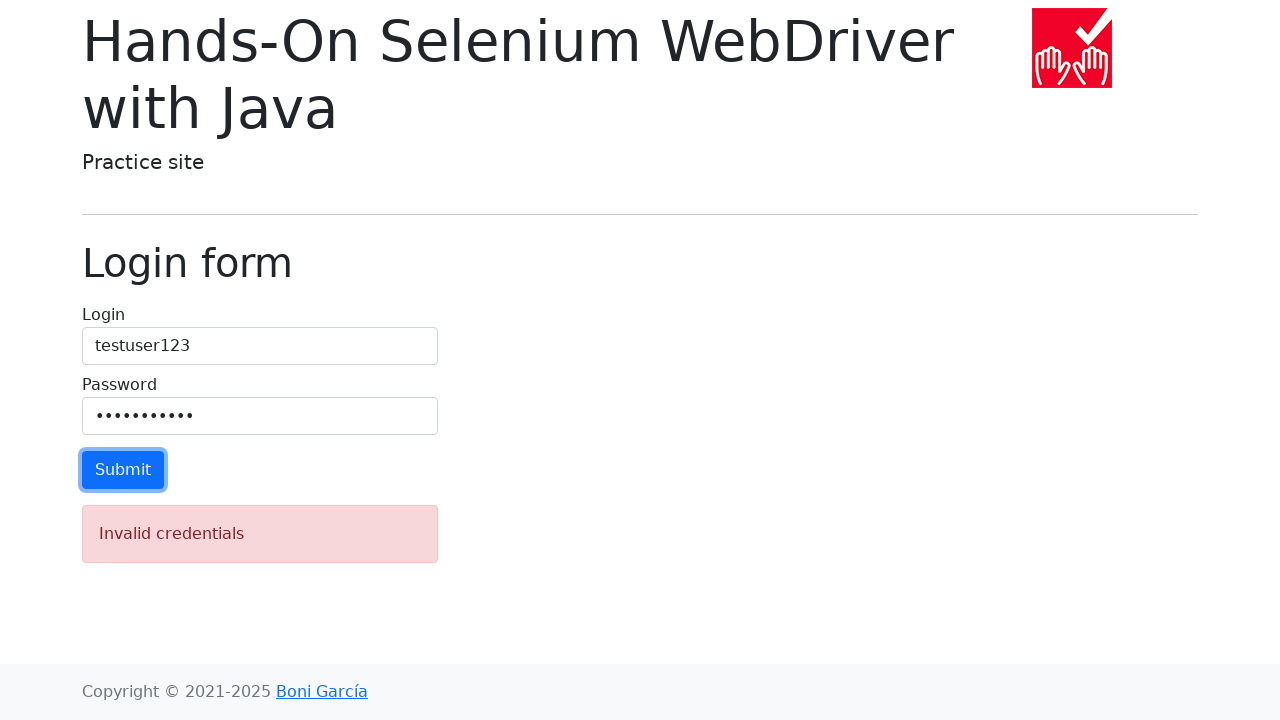

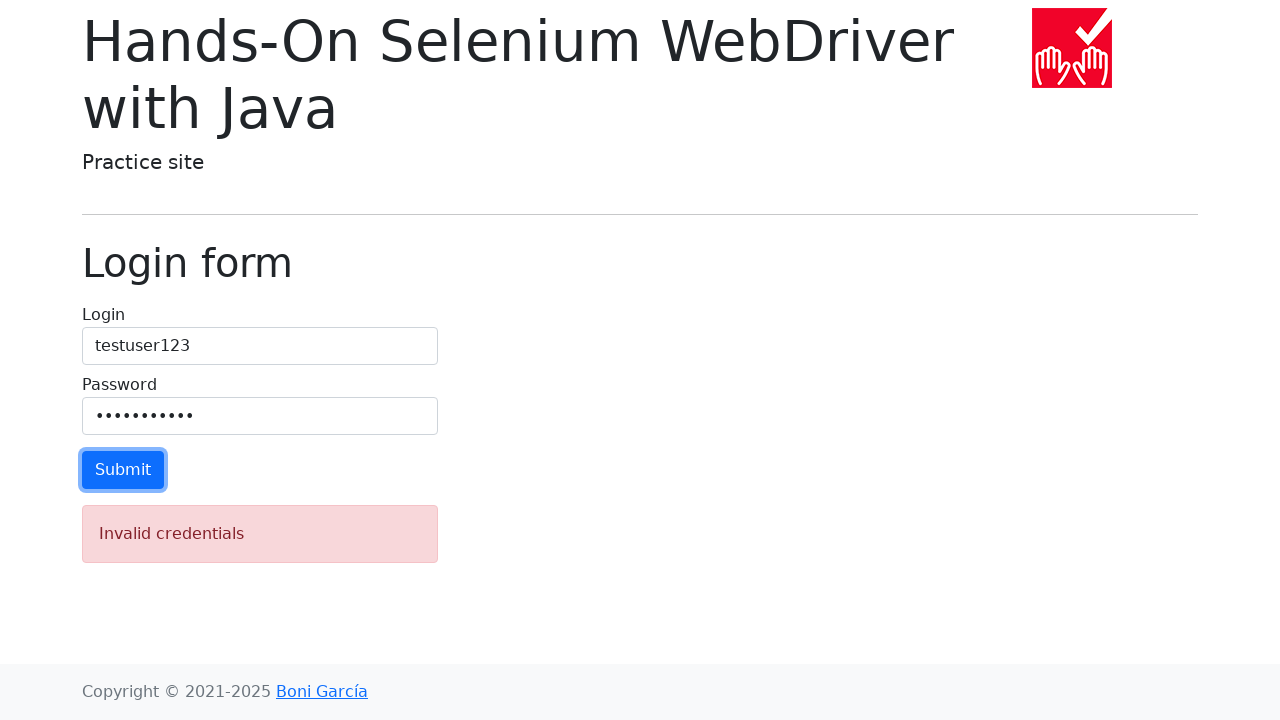